Tests radio button selection on an HTML forms tutorial page by finding all radio buttons with a specific name and clicking the first one.

Starting URL: http://www.echoecho.com/htmlforms10.htm

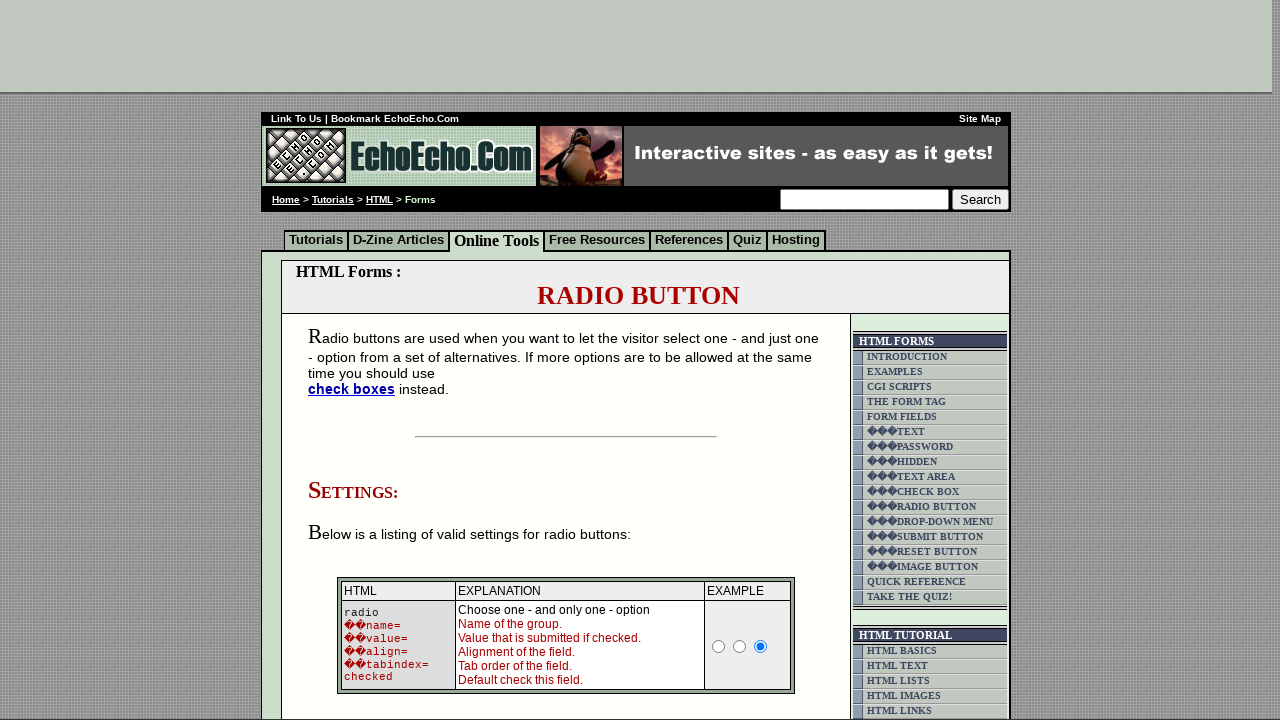

Waited for radio buttons with name 'radio1' to be present
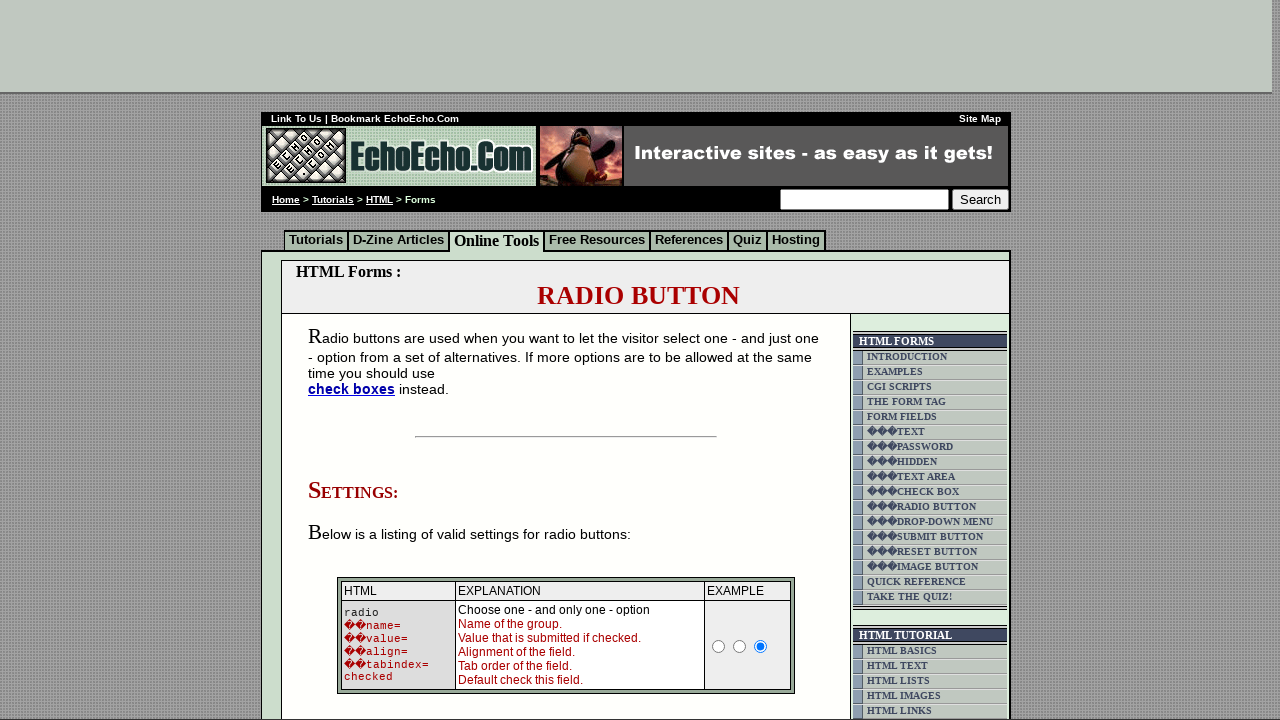

Located all radio buttons with name 'radio1'
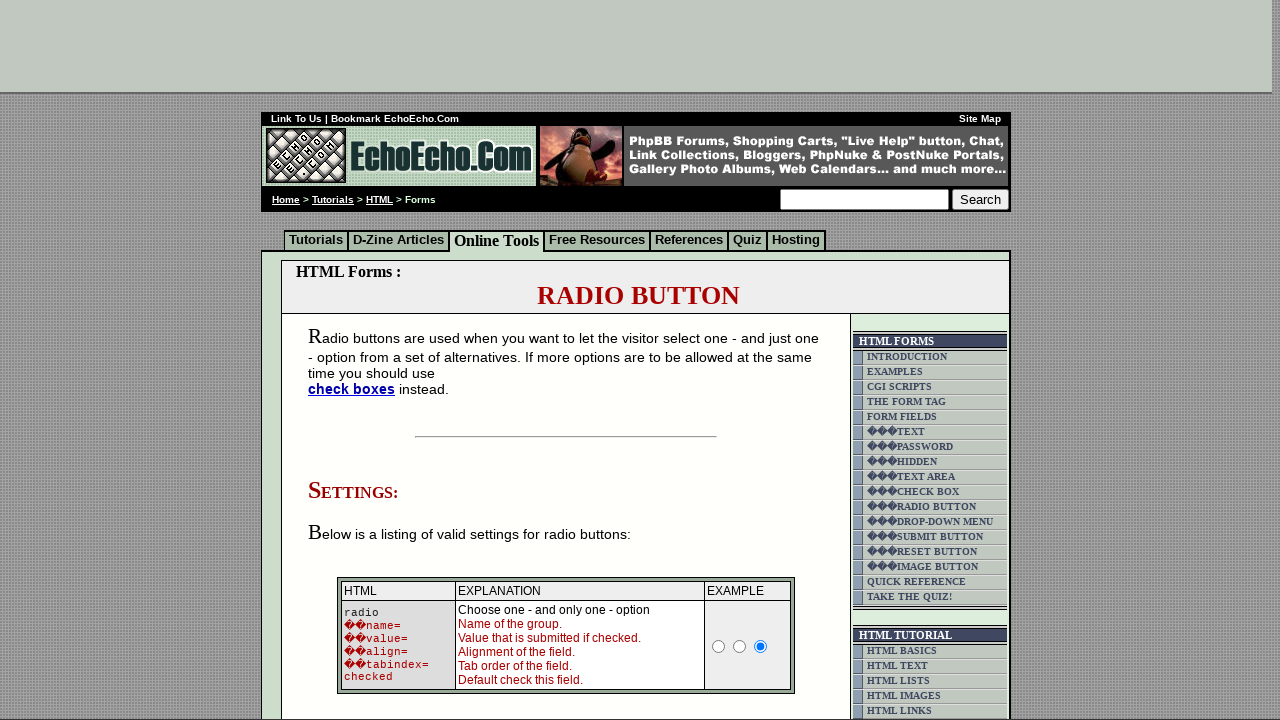

Found 3 radio buttons
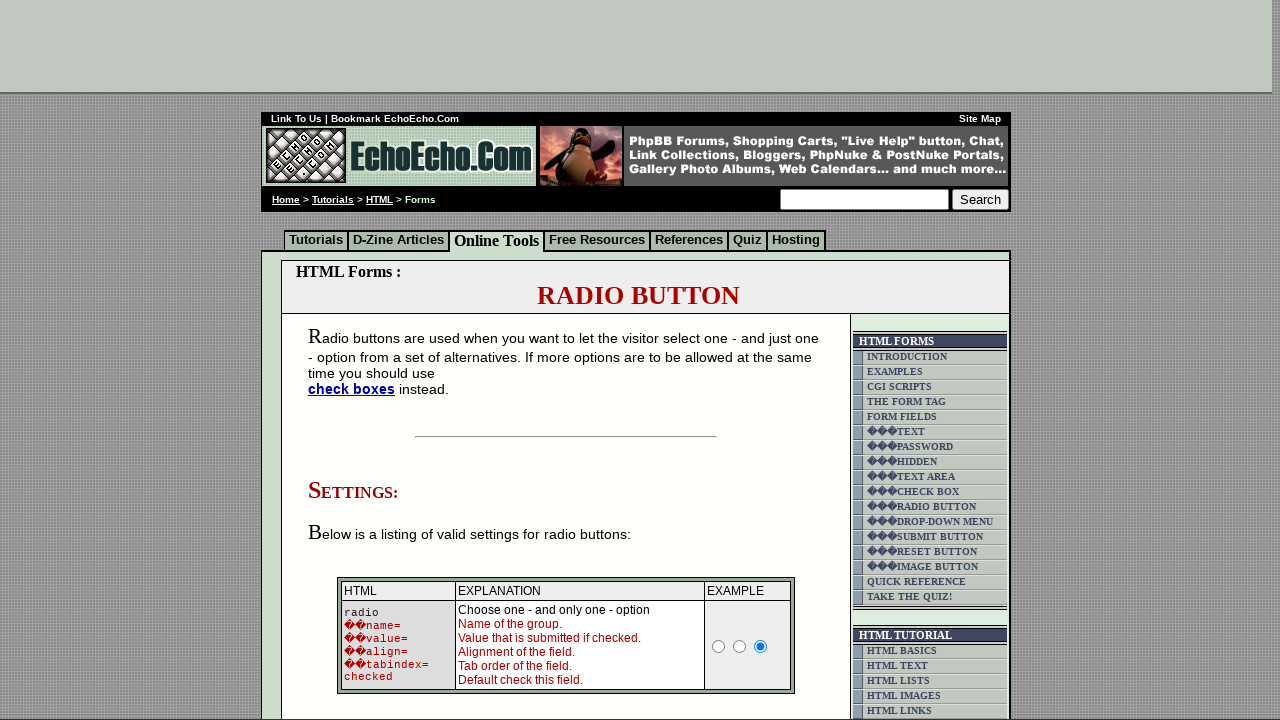

Clicked the first radio button at (719, 646) on input[name='radio1'] >> nth=0
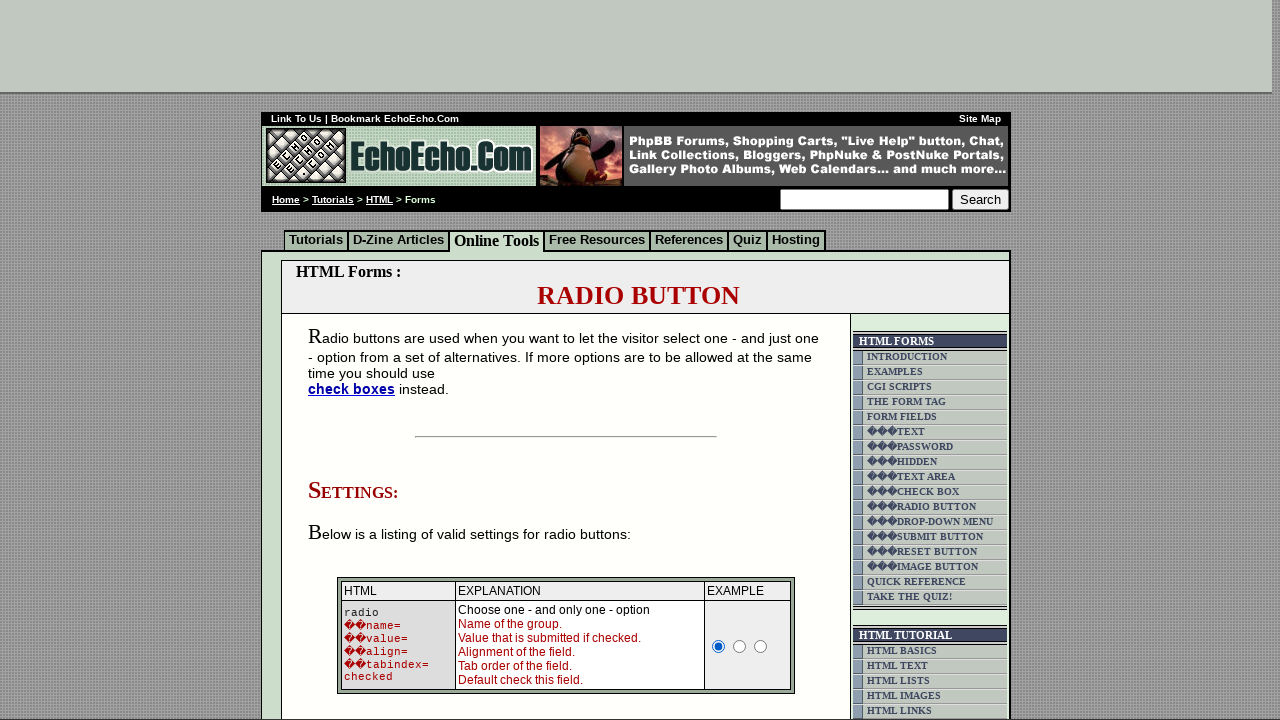

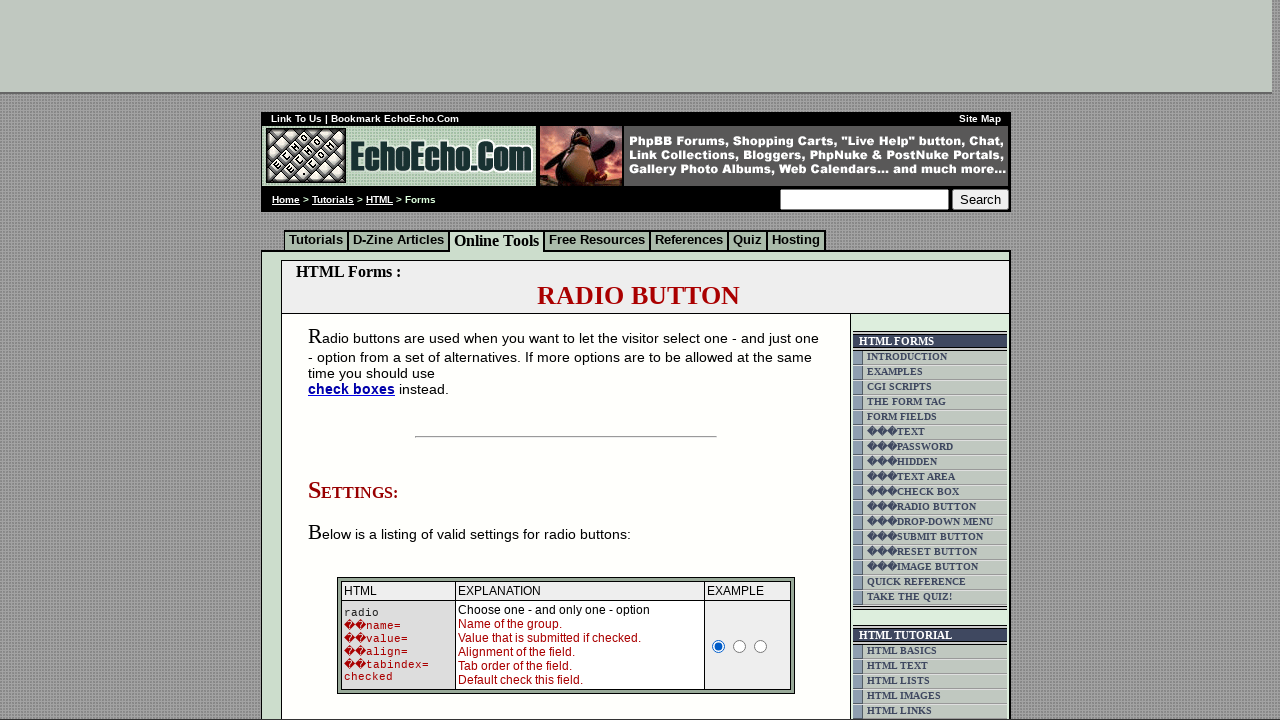